Tests dropdown functionality by selecting "India" from a country dropdown and verifying options in a second dropdown contain "Delhi"

Starting URL: https://demoapps.qspiders.com/ui/dropdown?sublist=0

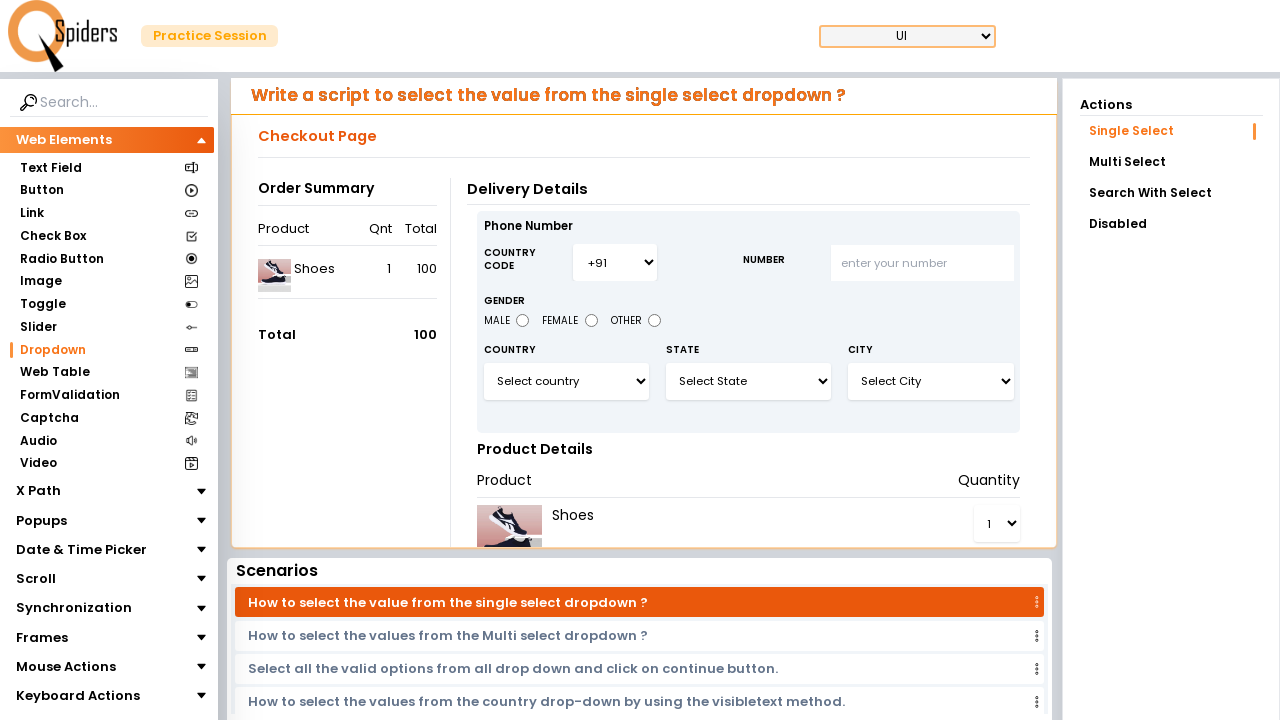

Selected 'India' from the country dropdown on #select3
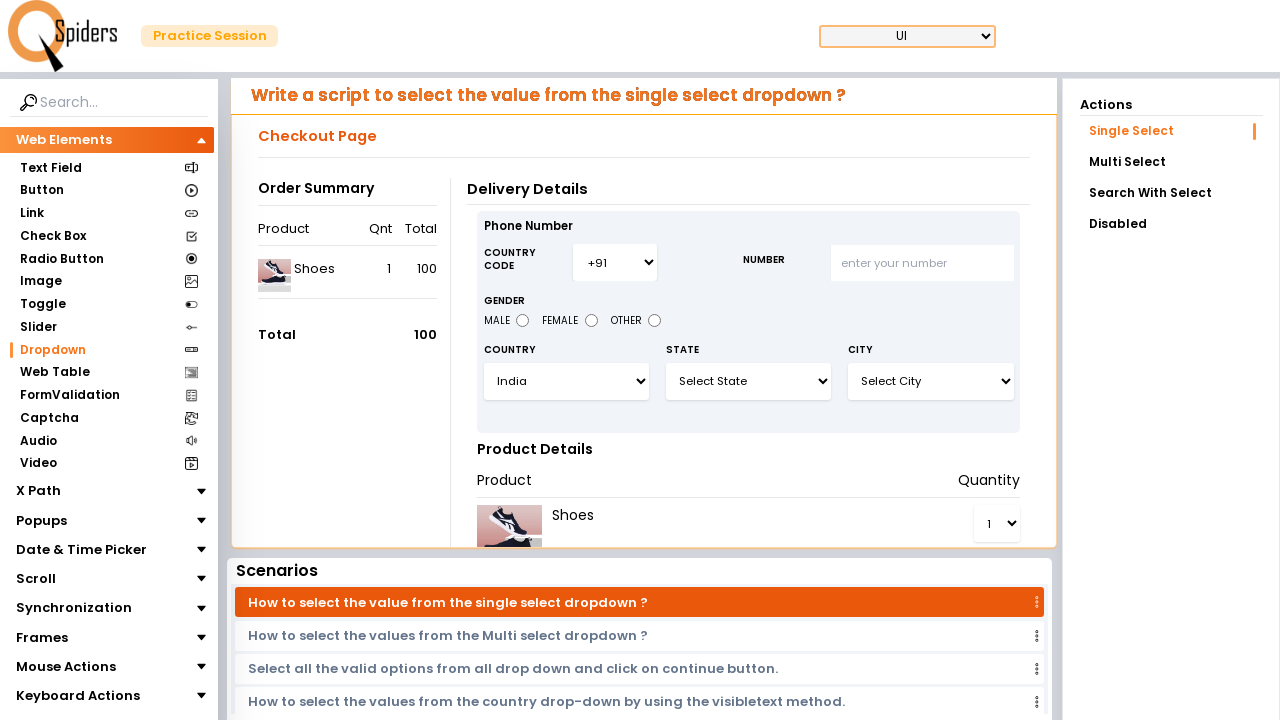

Second dropdown became available
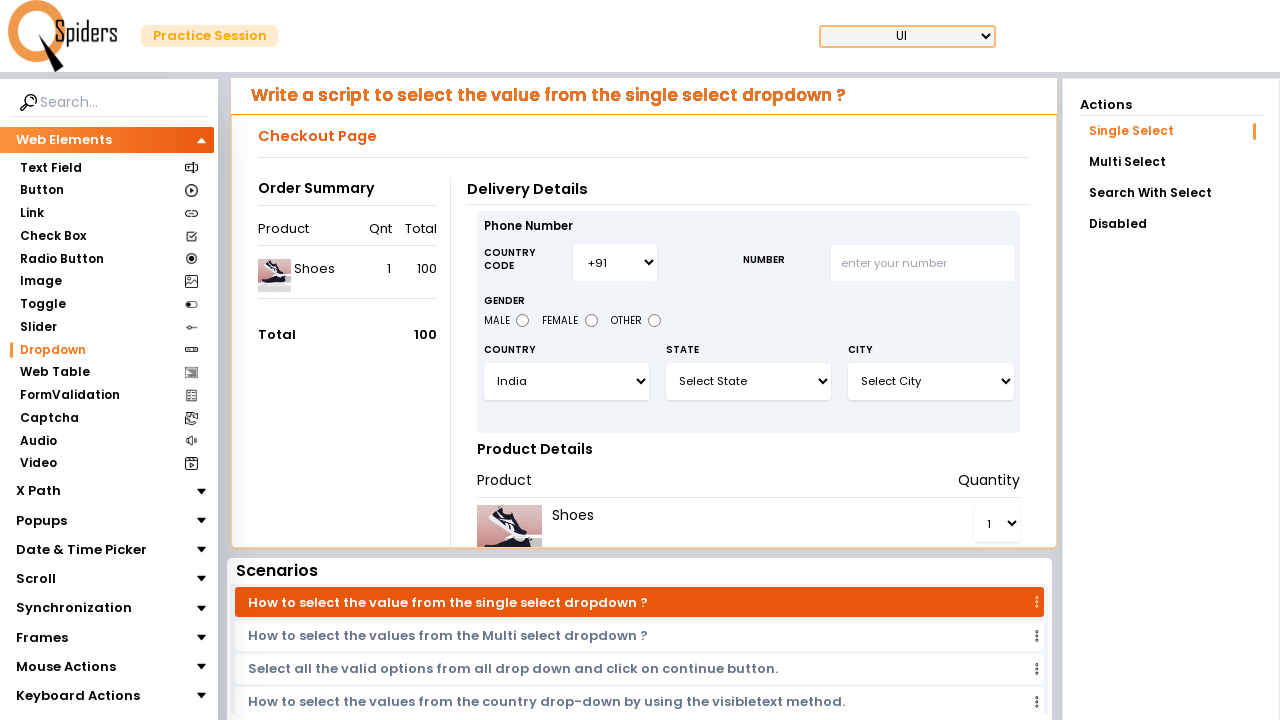

Retrieved all options from the second dropdown
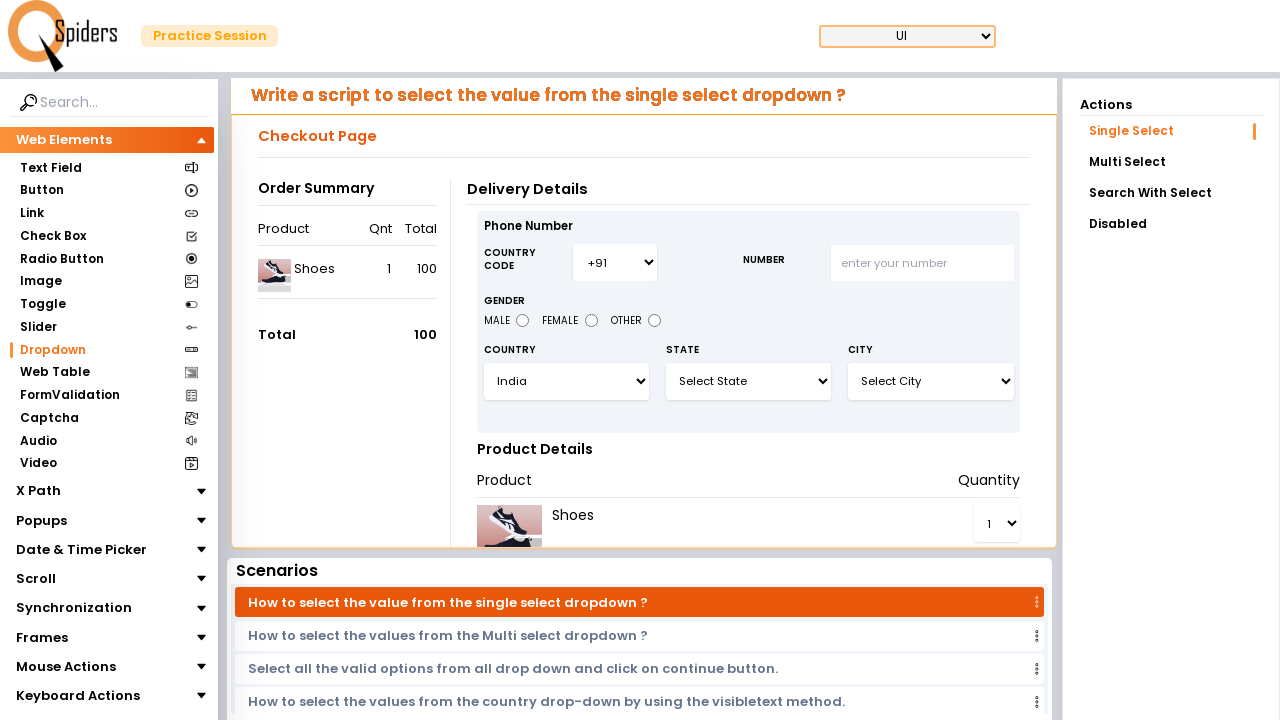

Verified that 'Delhi' is present in the dropdown options
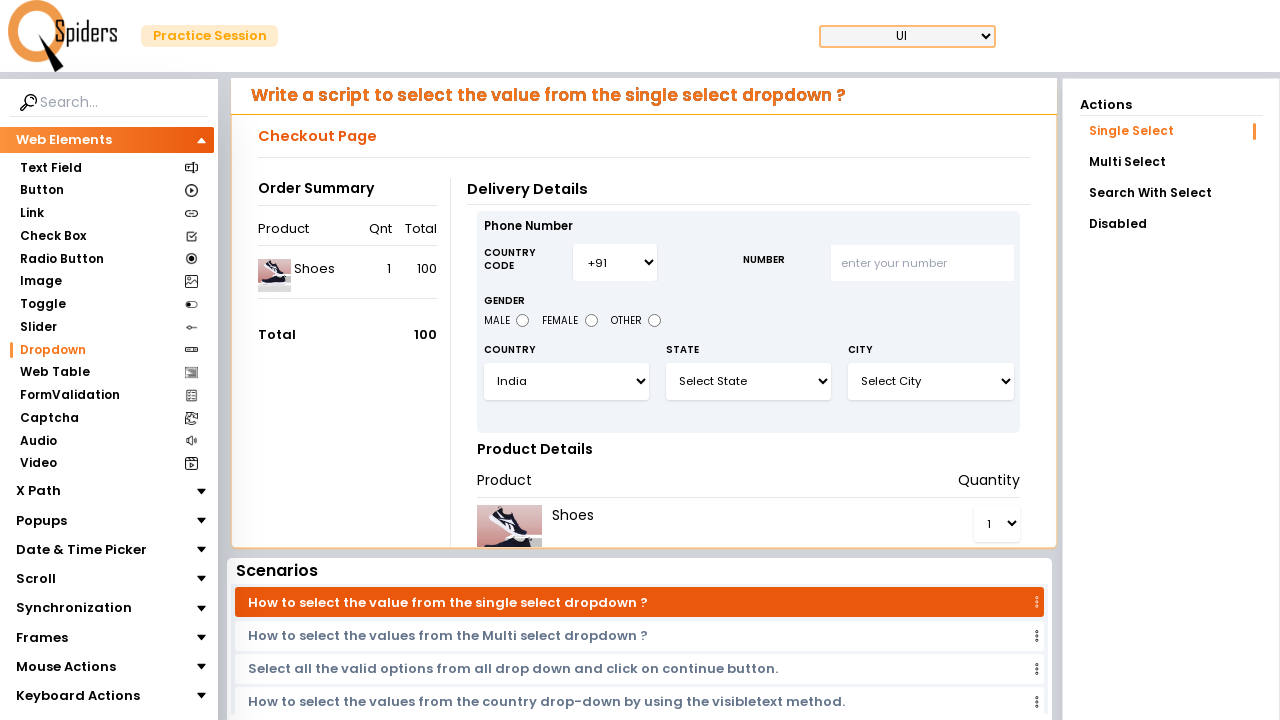

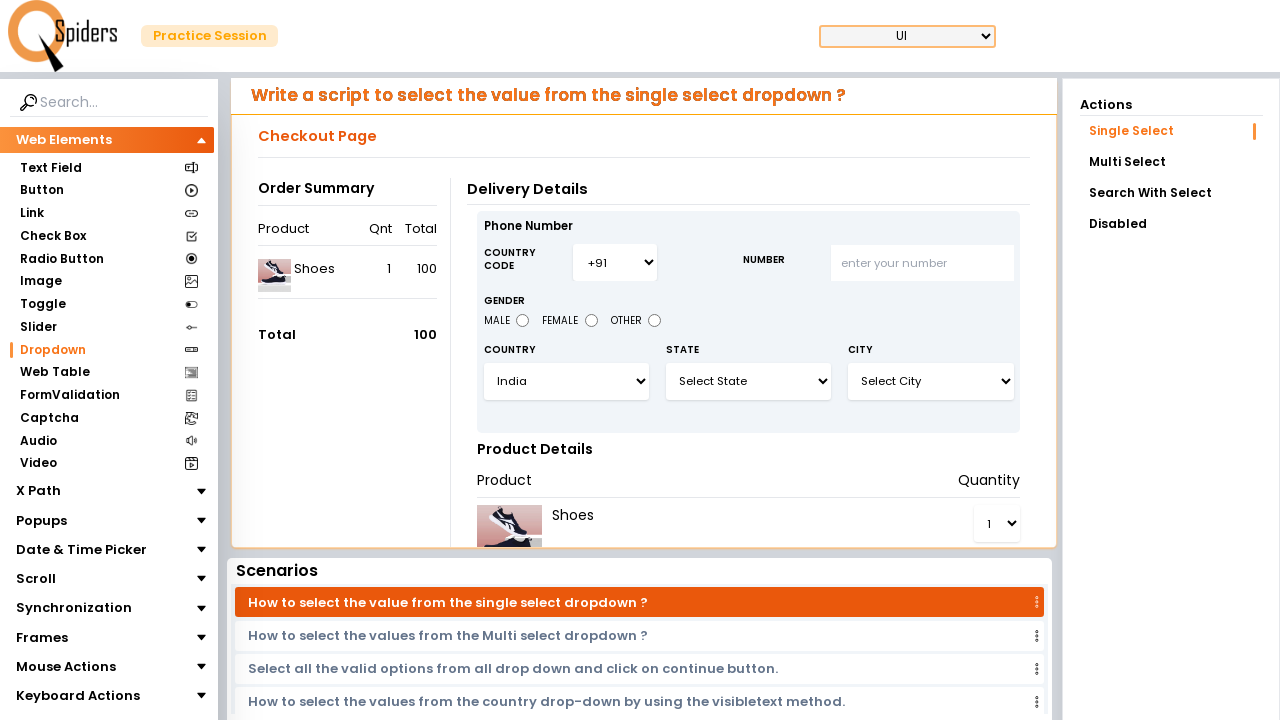